Tests hovering over the search element on the PyPI website

Starting URL: https://pypi.org

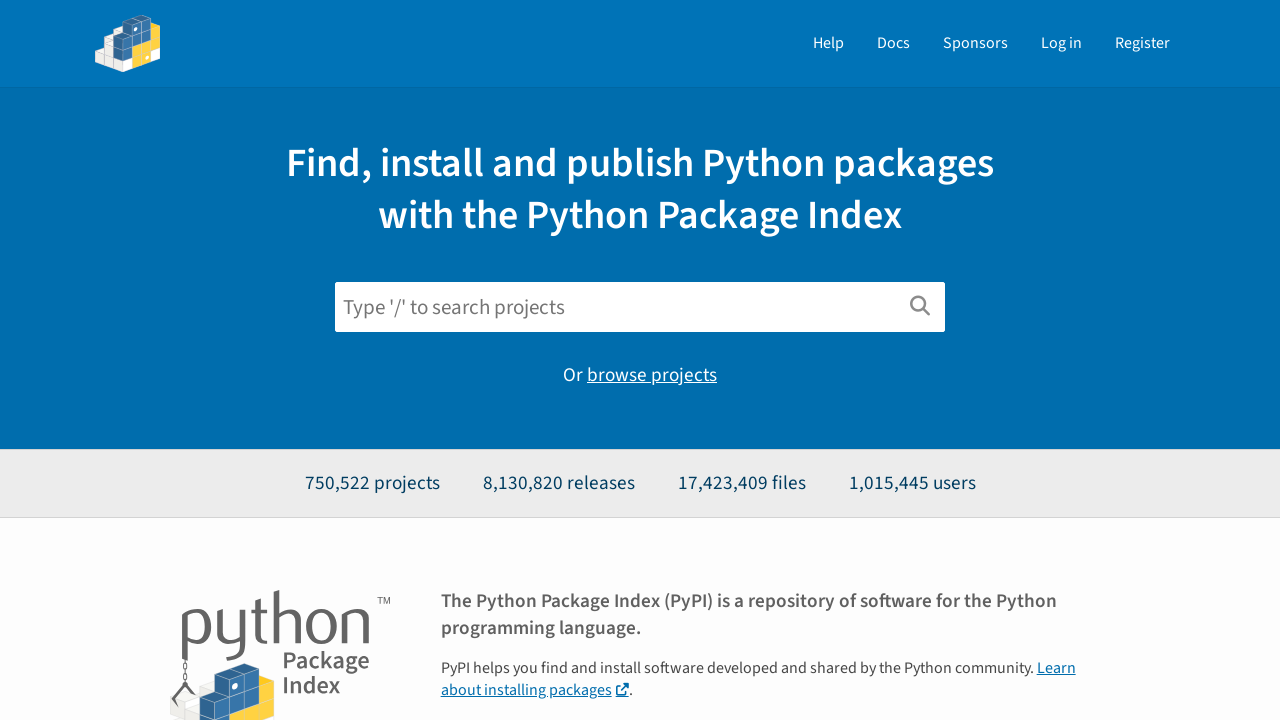

Hovered over search element on PyPI website at (640, 307) on #search
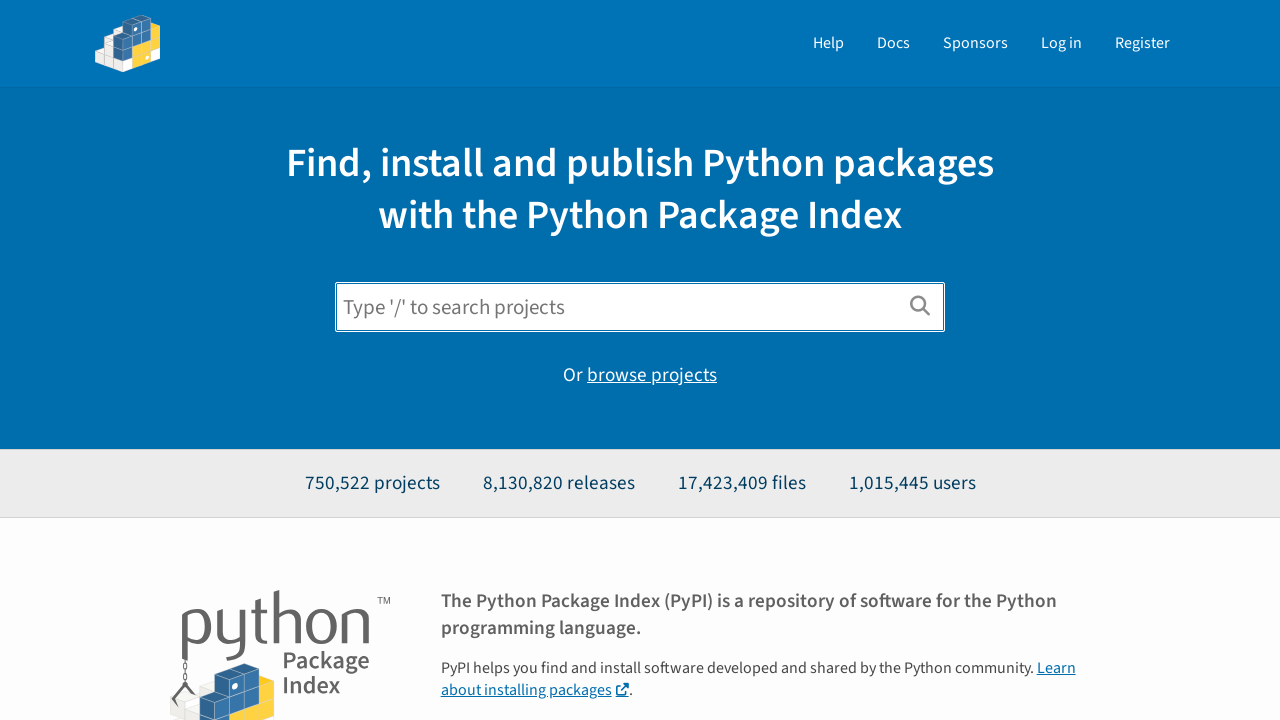

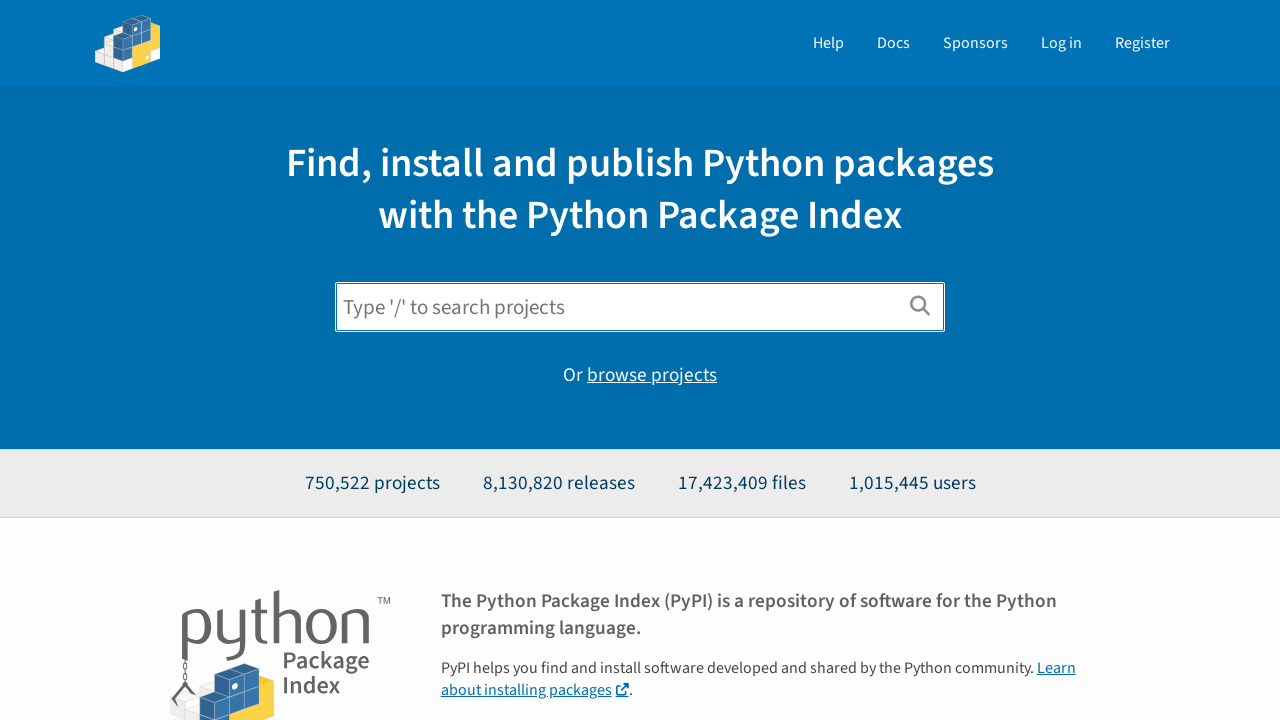